Navigates to two different URLs sequentially using TestNG DataProvider pattern

Starting URL: https://www.toolsqa.com/handling-alerts-using-selenium-webdriver/

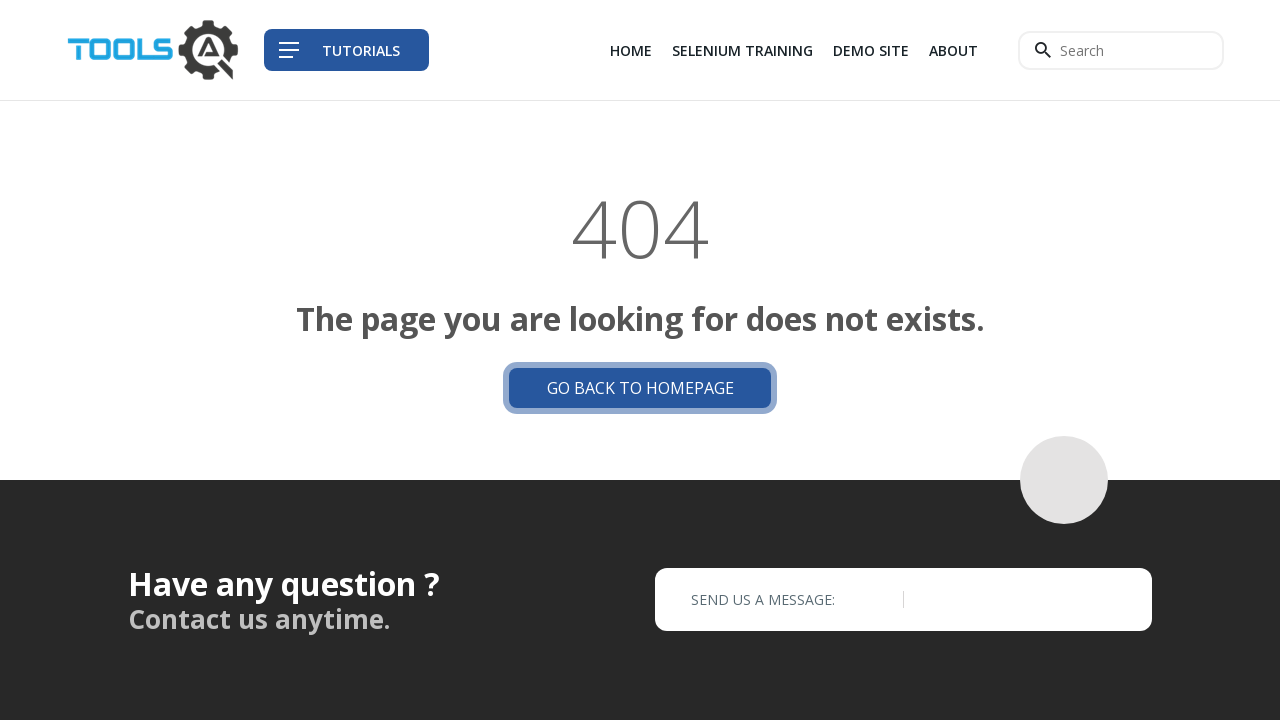

Navigated to second URL: https://www.seleniumeasy.com/testng-tutorials/dataprovider-in-testng
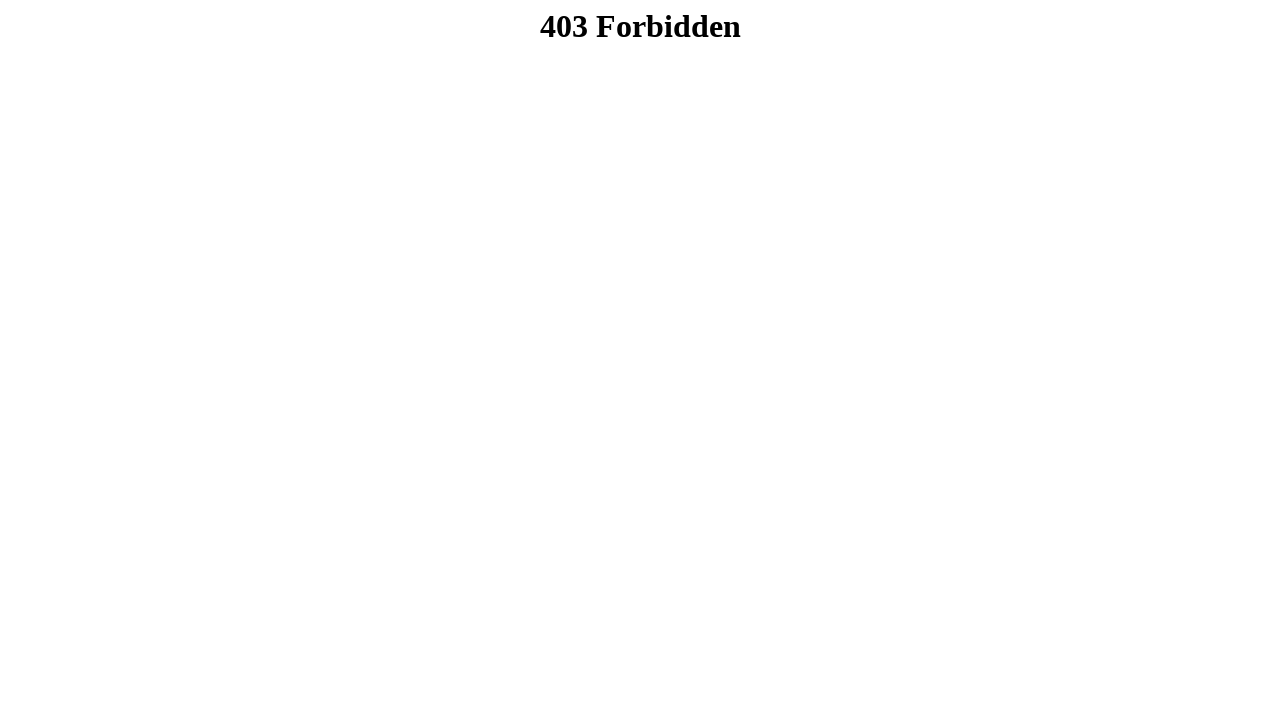

Second URL page loaded successfully (networkidle state reached)
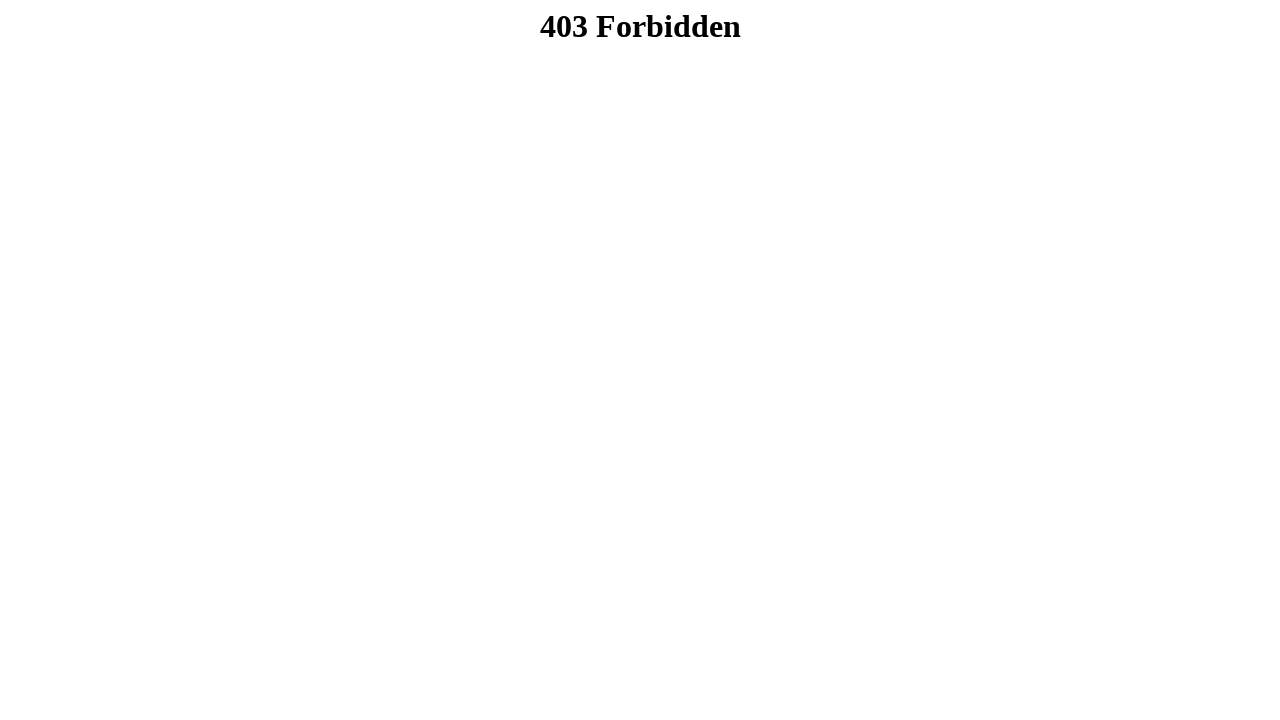

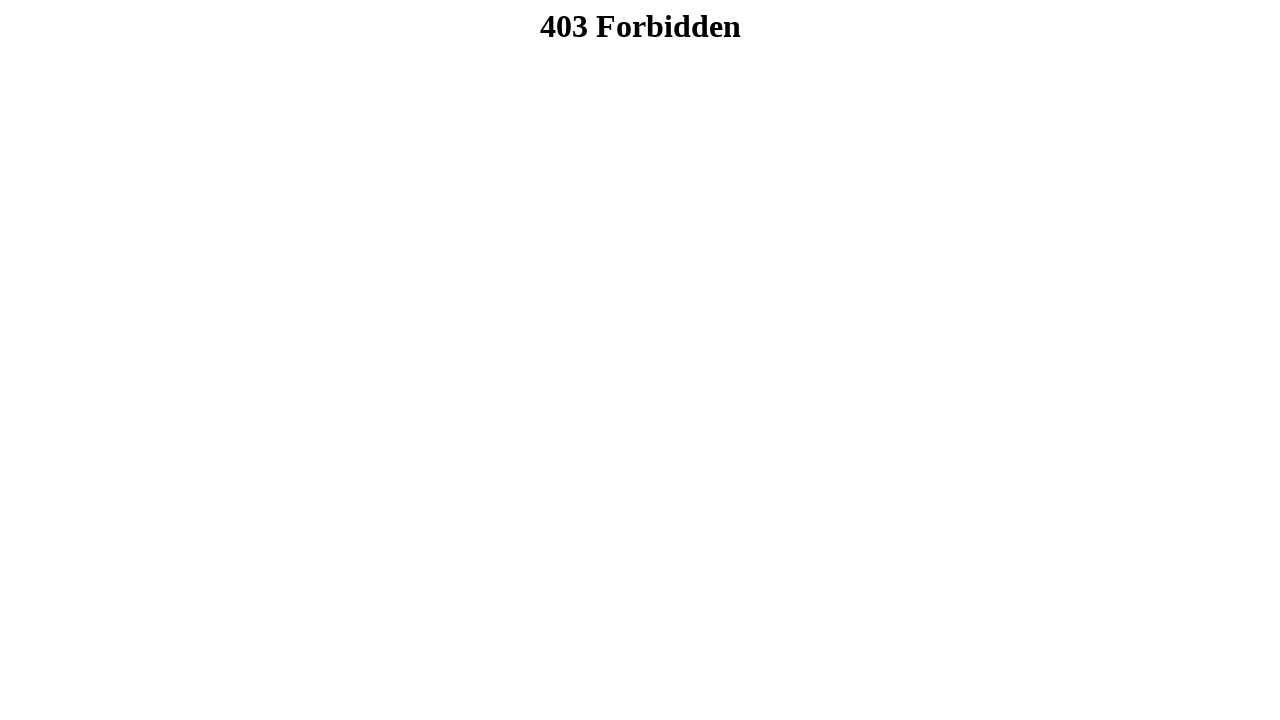